Tests dropdown selection functionality by selecting options from a dropdown menu using both value attribute and visible text

Starting URL: http://the-internet.herokuapp.com/dropdown

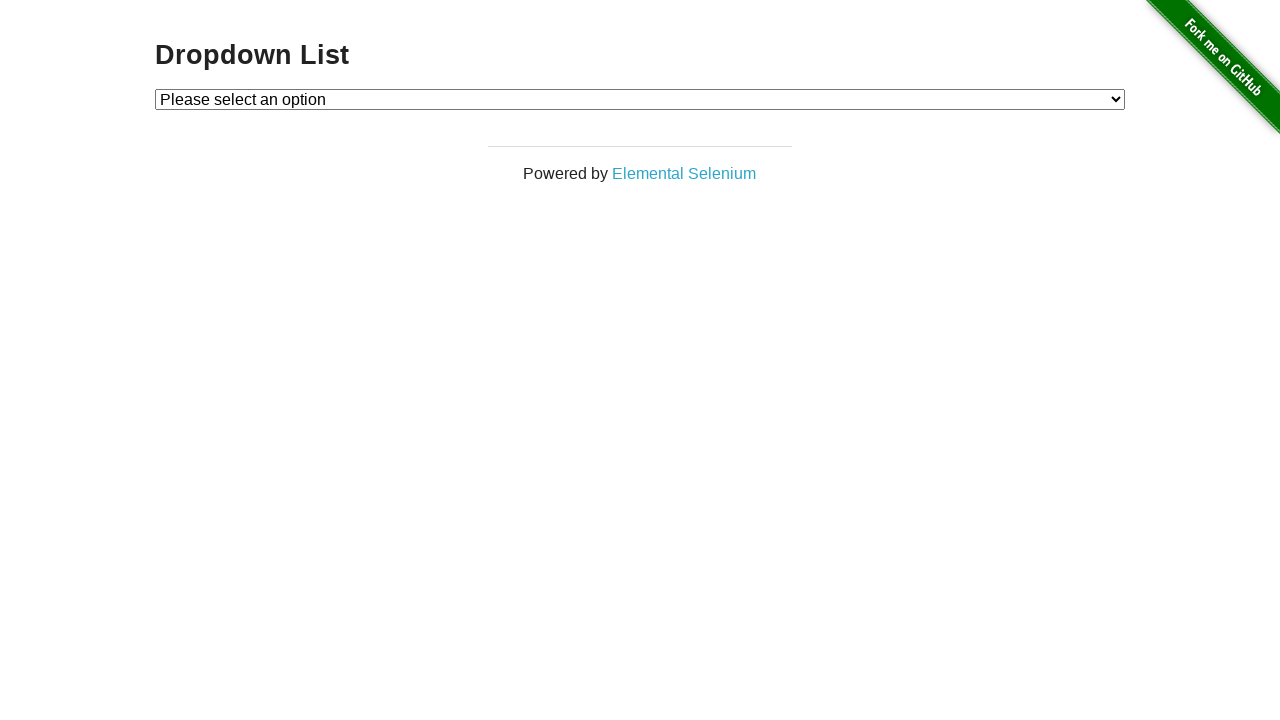

Selected first option using value attribute '1' from dropdown on #dropdown
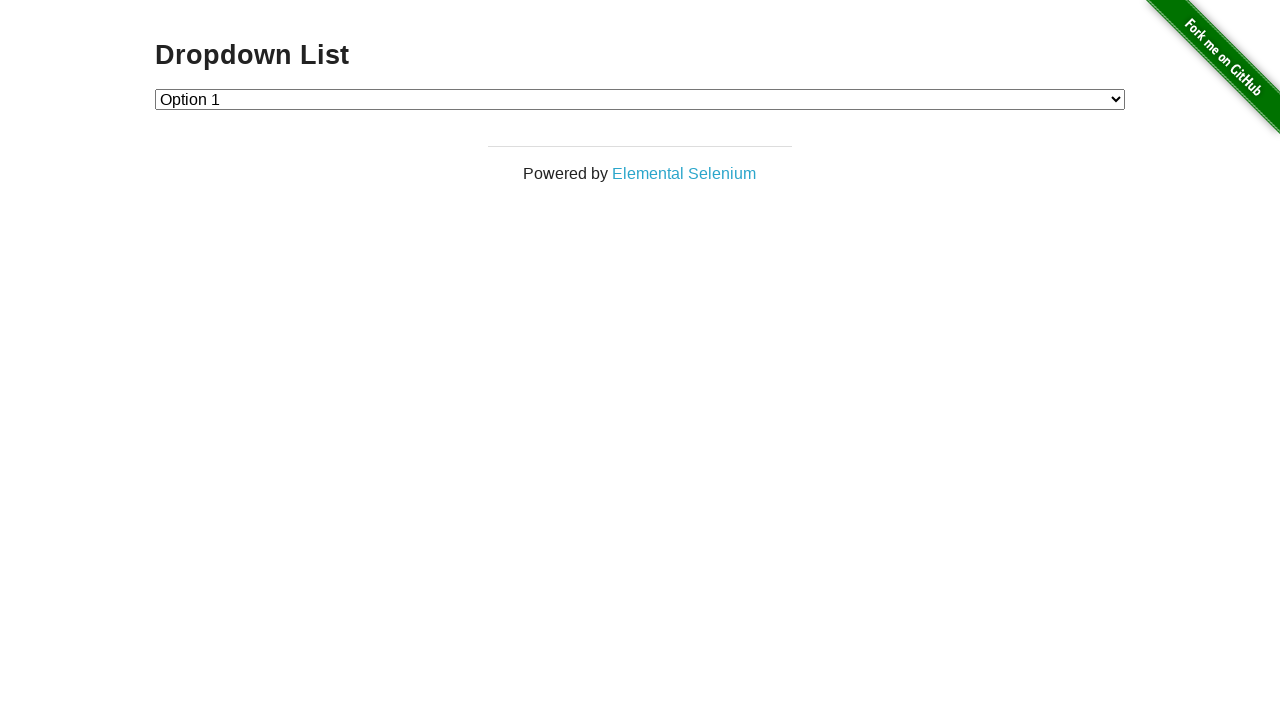

Waited 500ms for dropdown selection to register
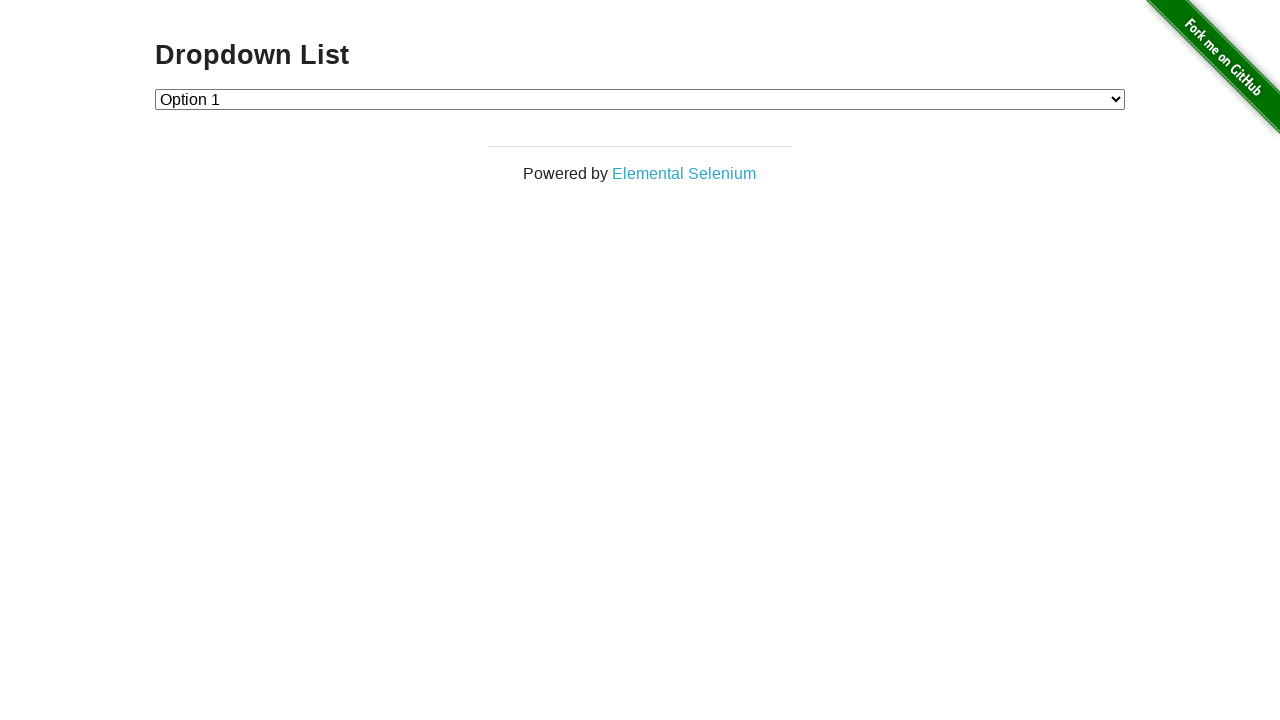

Selected second option using visible text 'Option 2' from dropdown on #dropdown
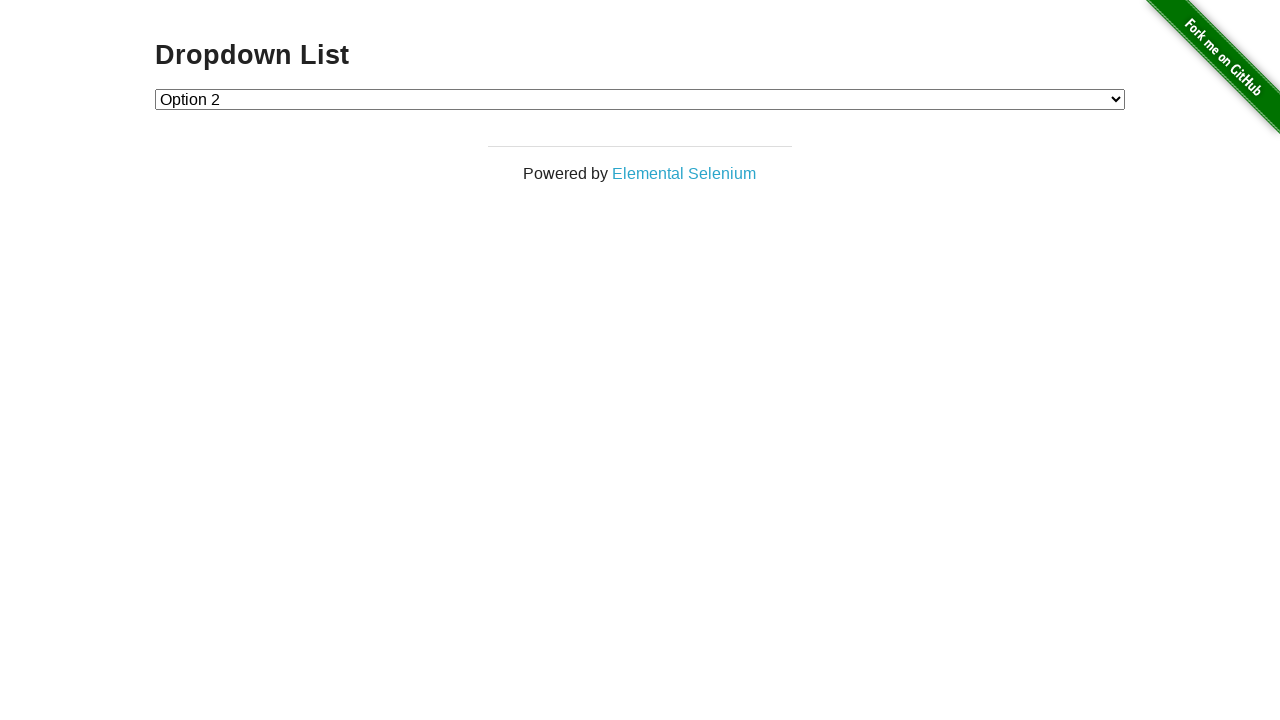

Verified dropdown element is present and selection was made
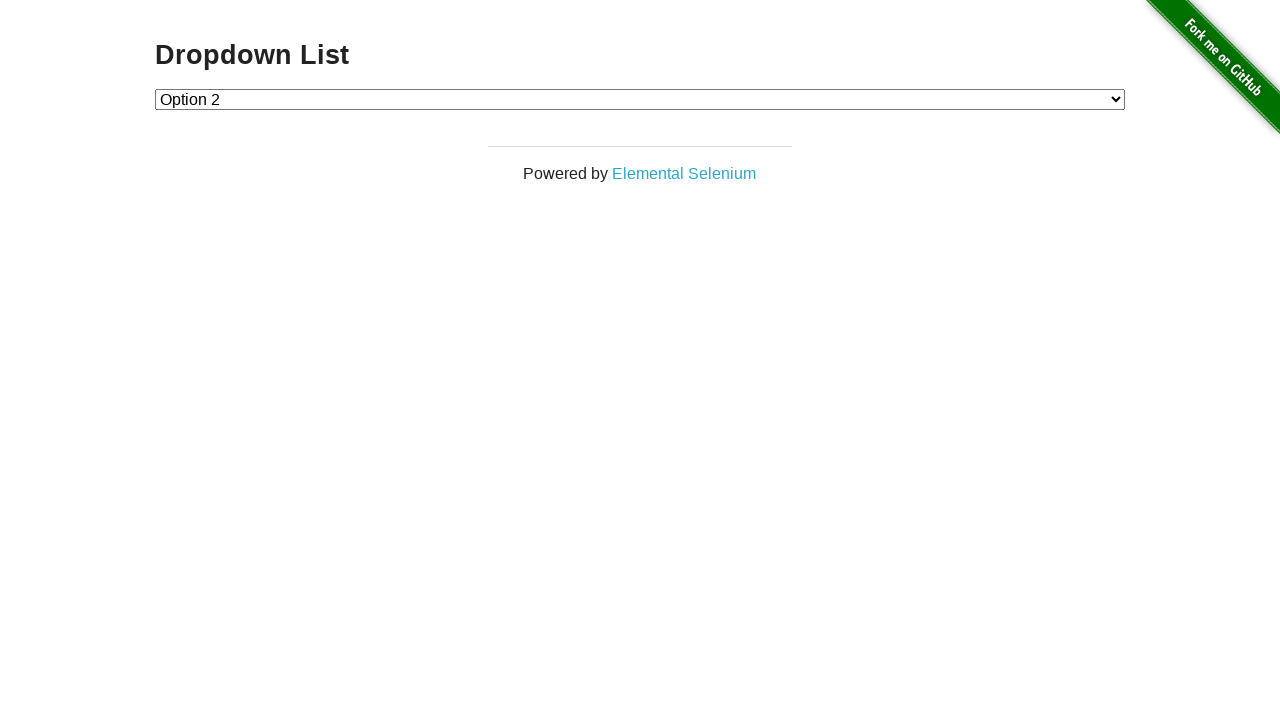

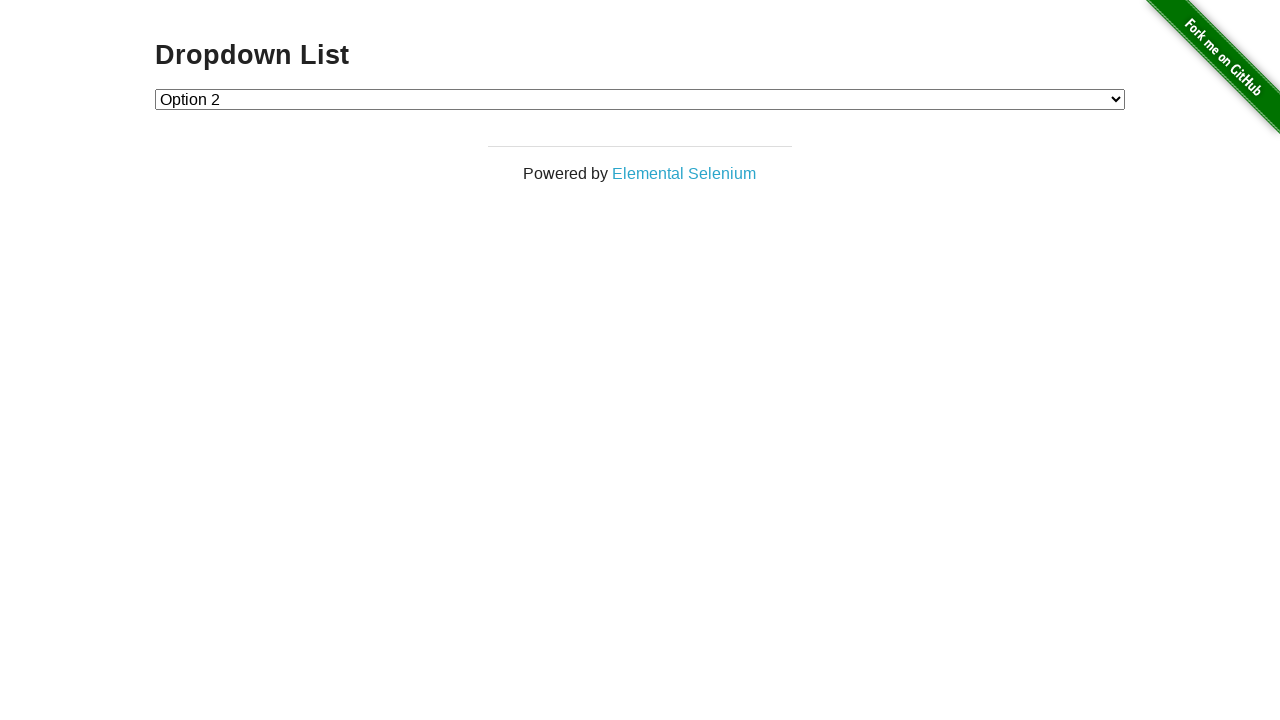